Navigates to the automation testing website and verifies the page title is "Homepage"

Starting URL: http://automationtesting.co.uk

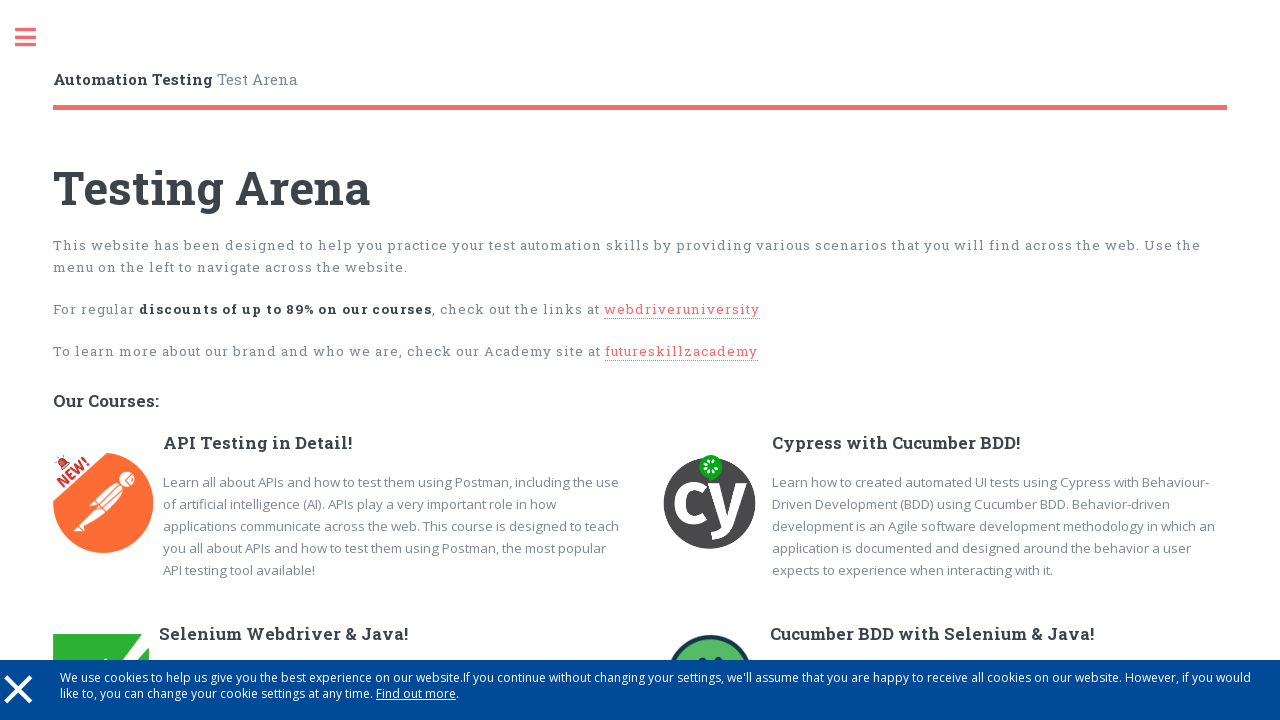

Navigated to automation testing website at http://automationtesting.co.uk
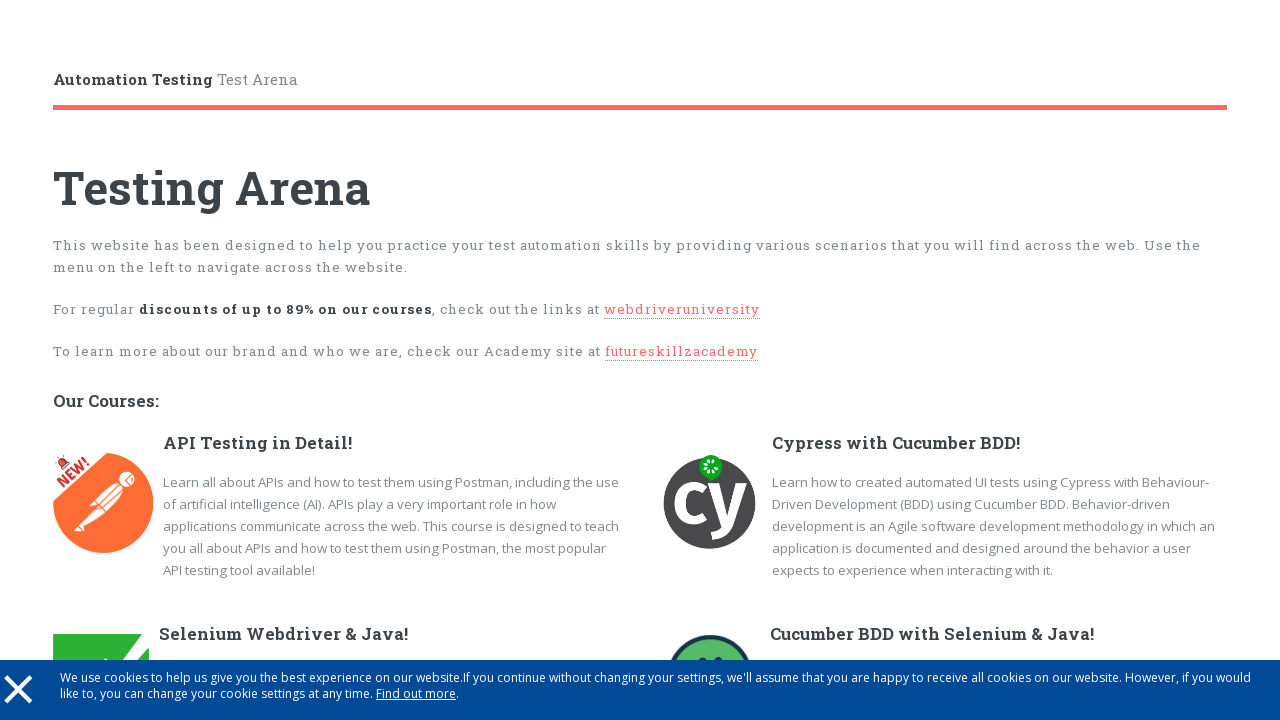

Retrieved page title
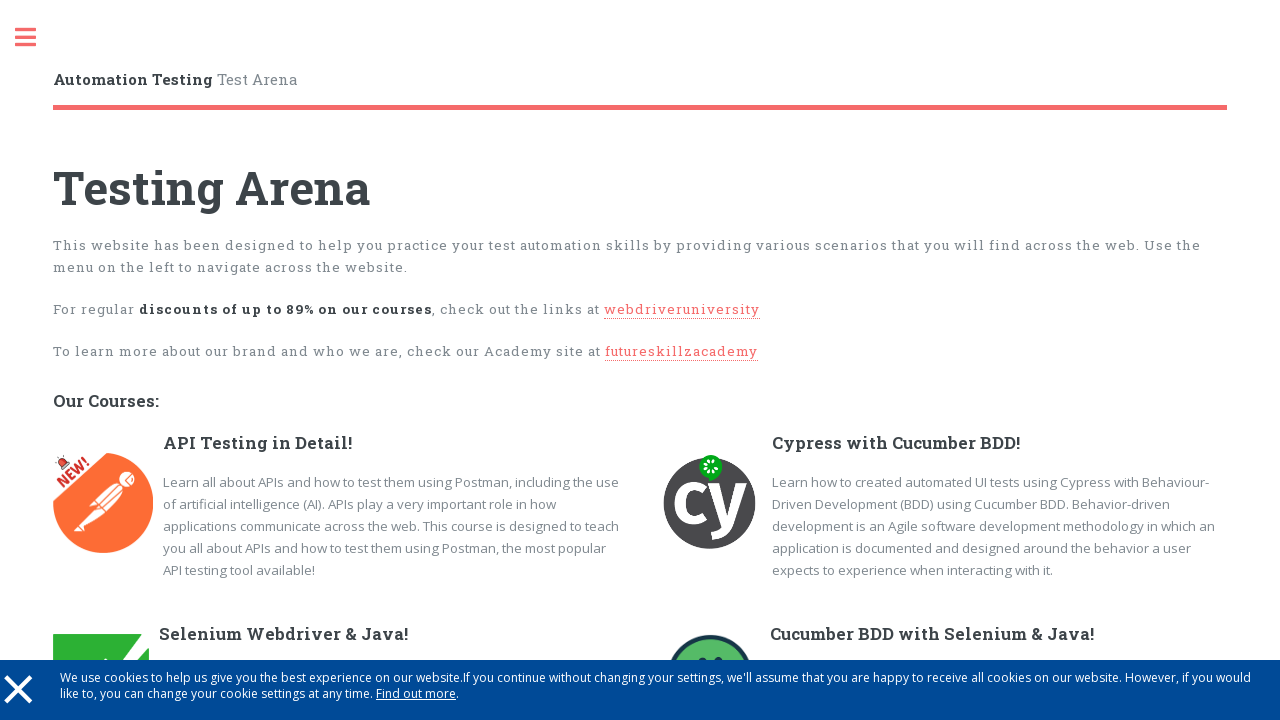

Verified page title is 'Homepage'
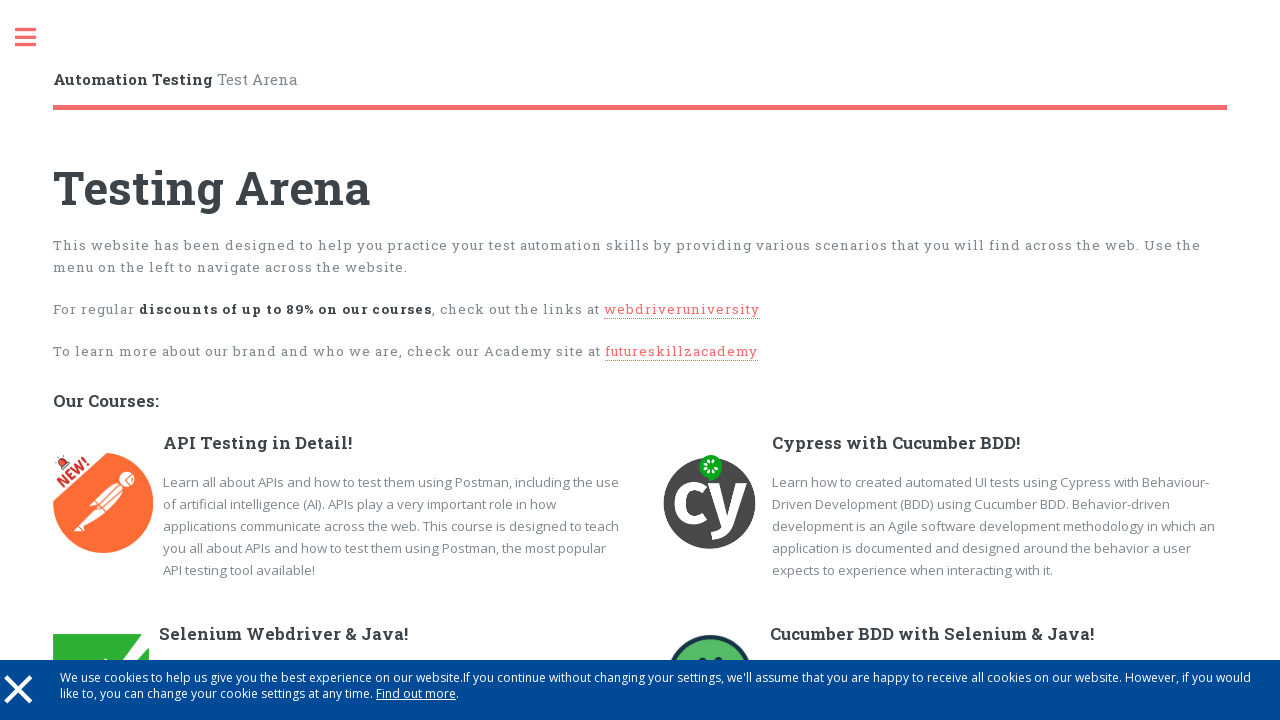

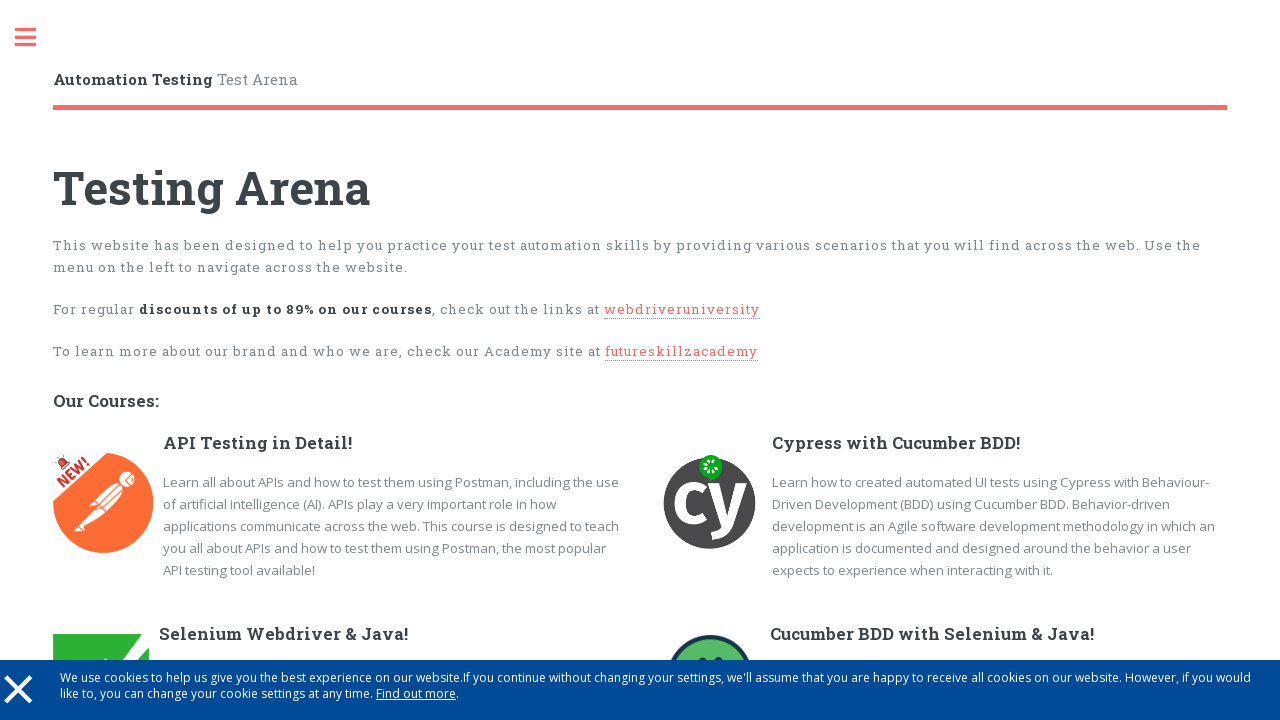